Tests standard and multiple select dropdown functionality by selecting various options by value, index, and visible text, then deselecting some options

Starting URL: https://demoqa.com/select-menu

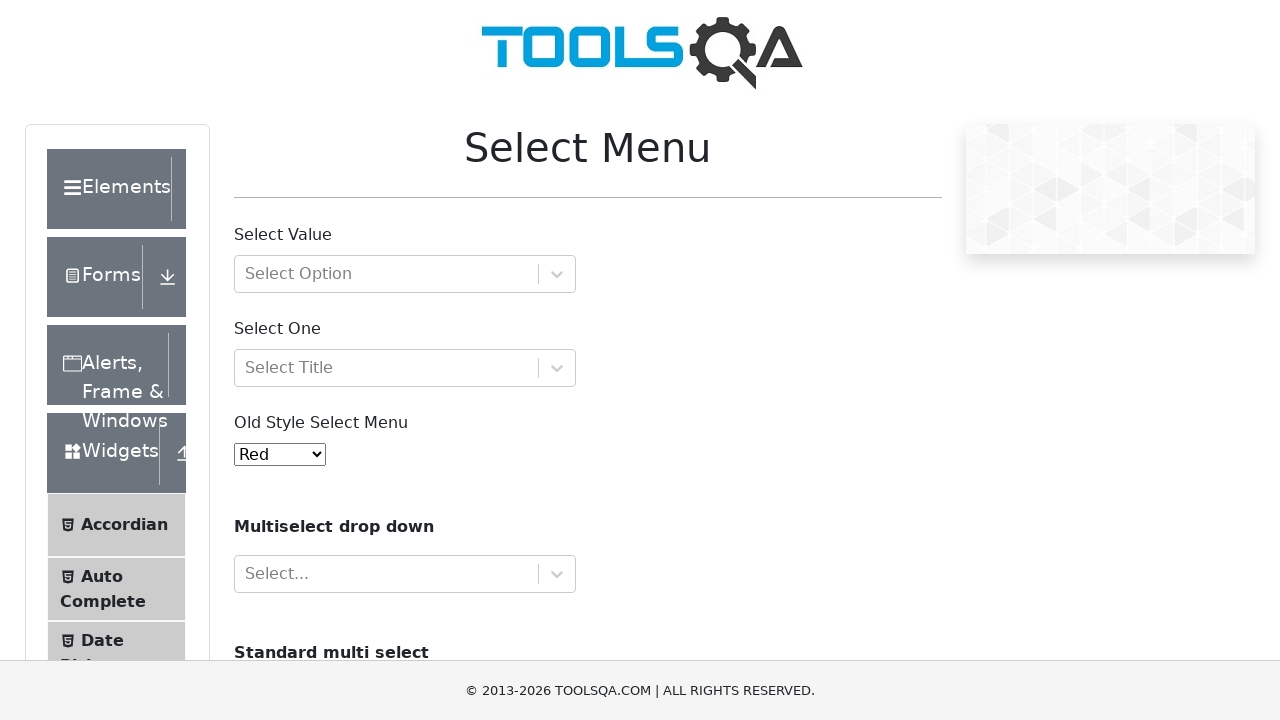

Selected option with value '3' from standard dropdown on #oldSelectMenu
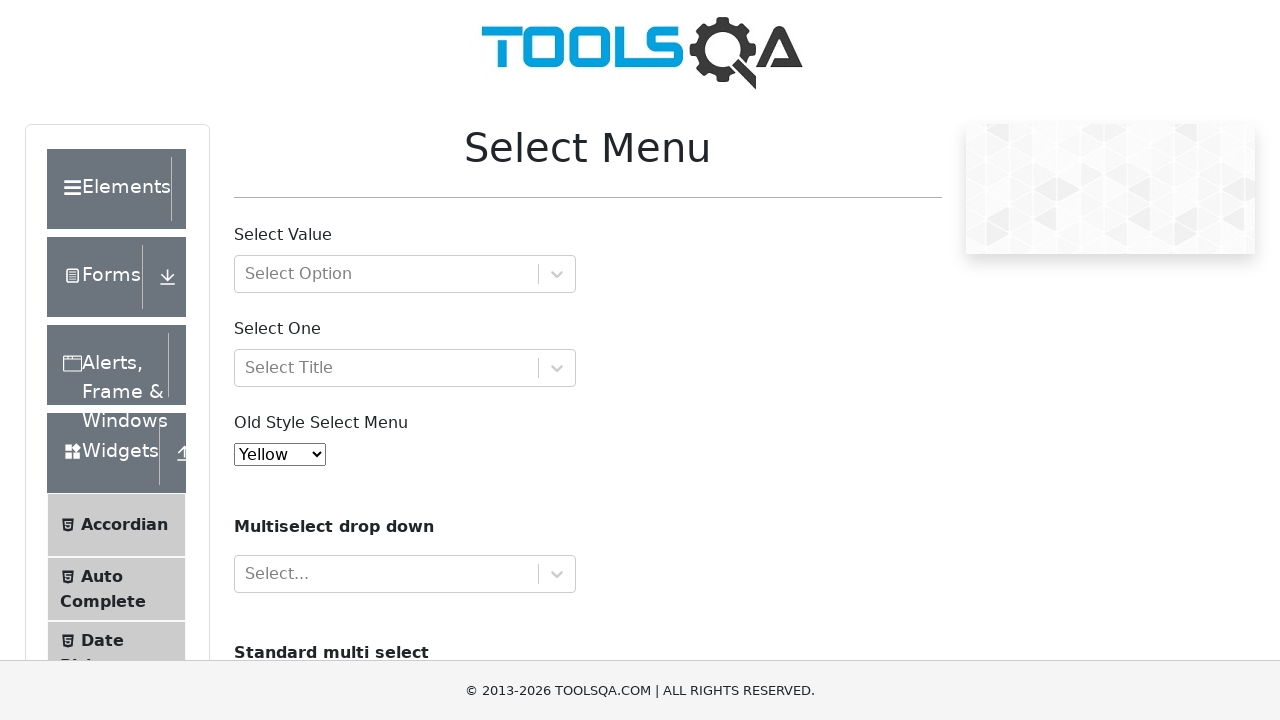

Selected option at index 2 (Purple) from standard dropdown on #oldSelectMenu
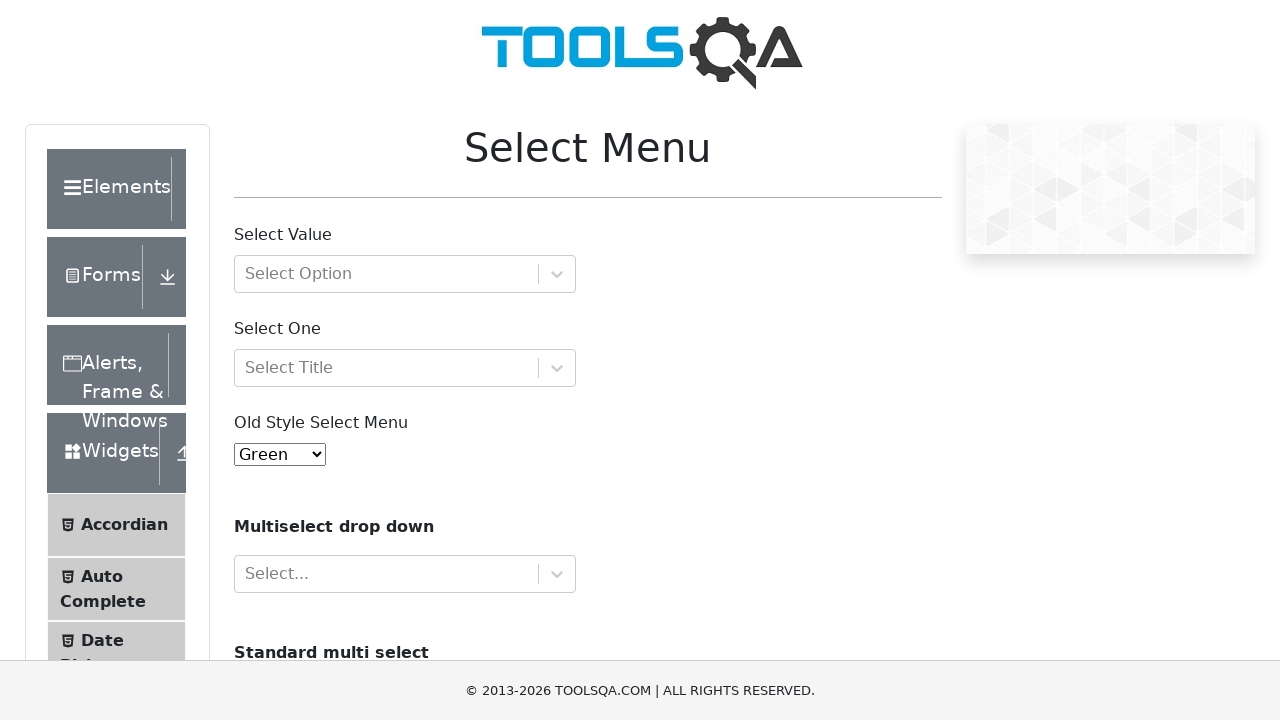

Selected 'Black' option by visible text from standard dropdown on #oldSelectMenu
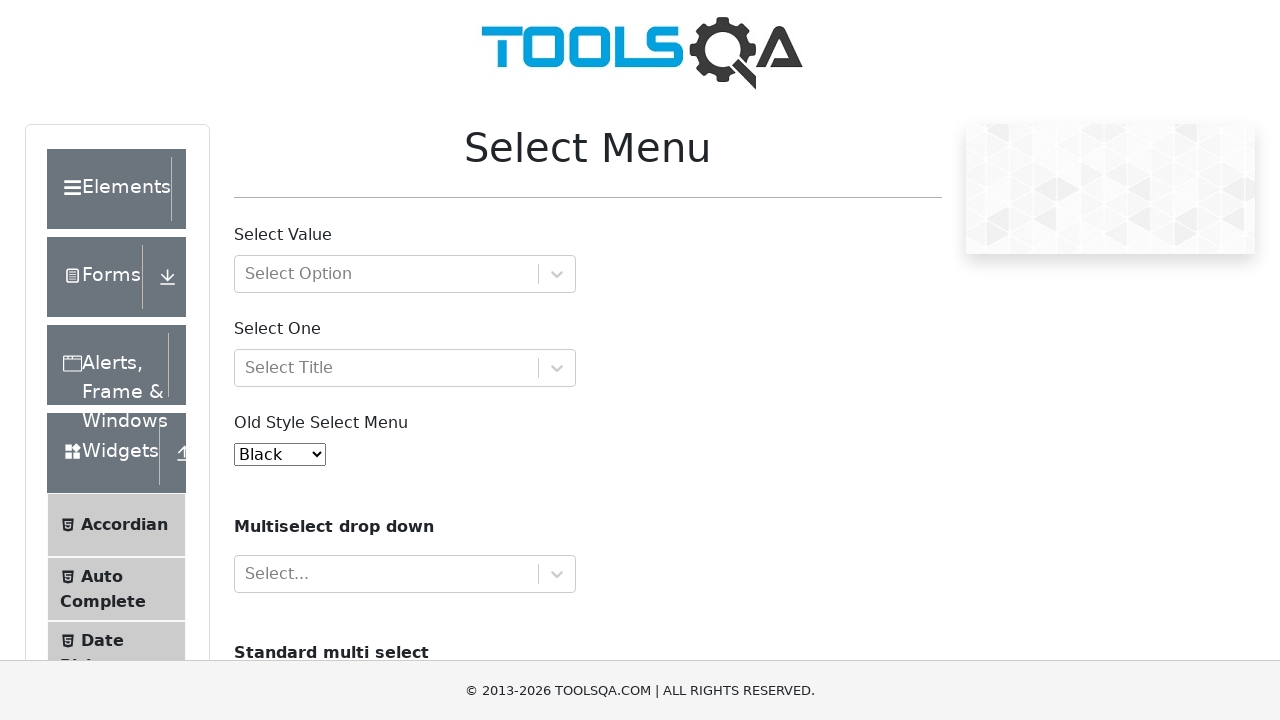

Scrolled to cars multi-select dropdown
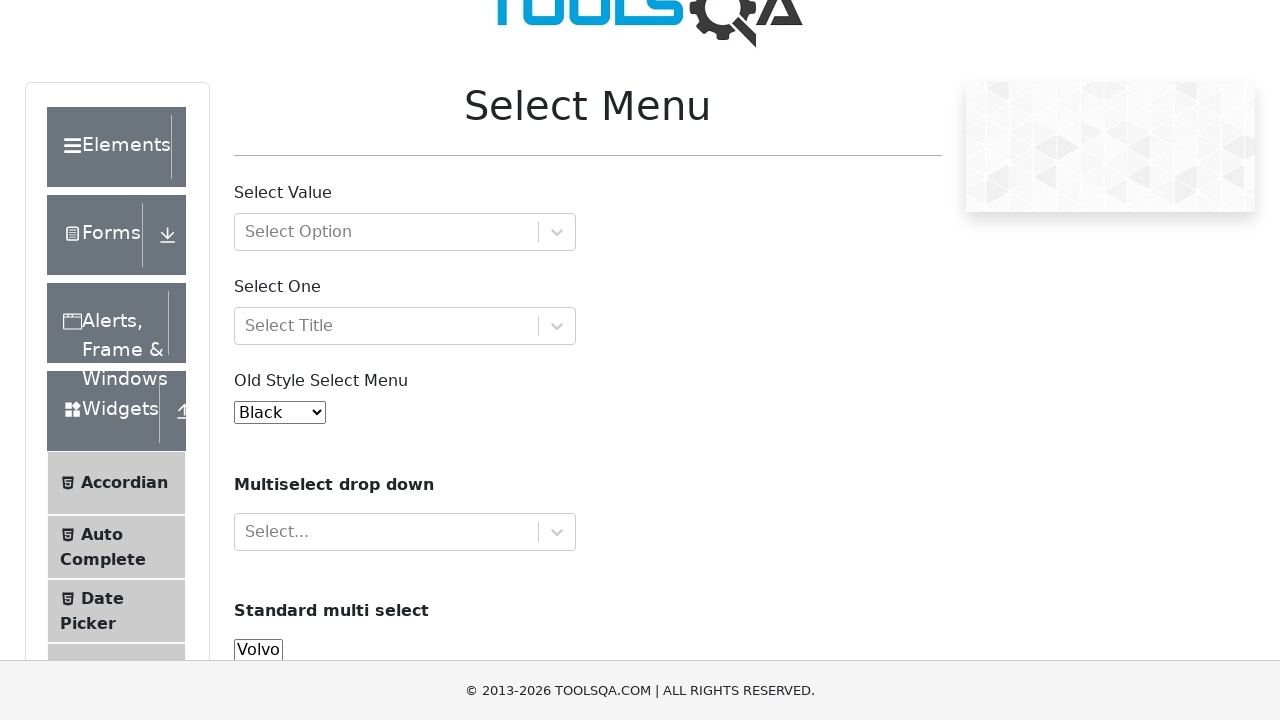

Selected multiple options (audi, volvo, saab) from cars dropdown on #cars
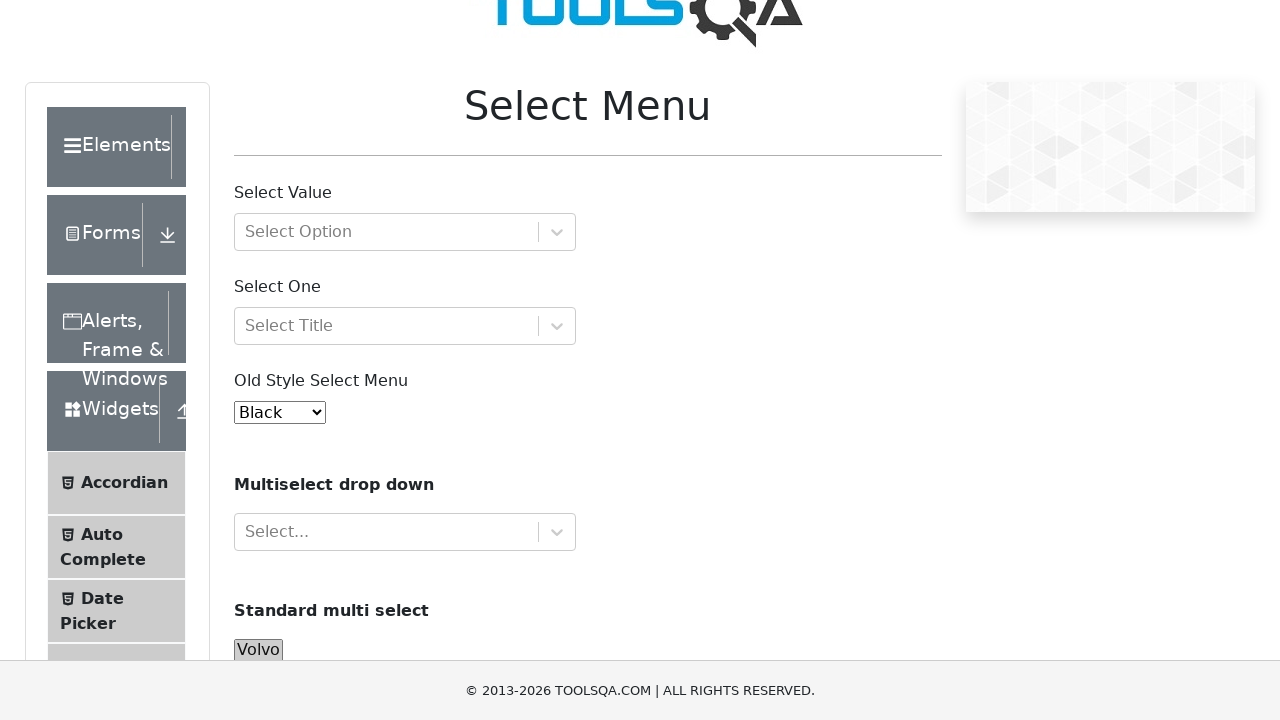

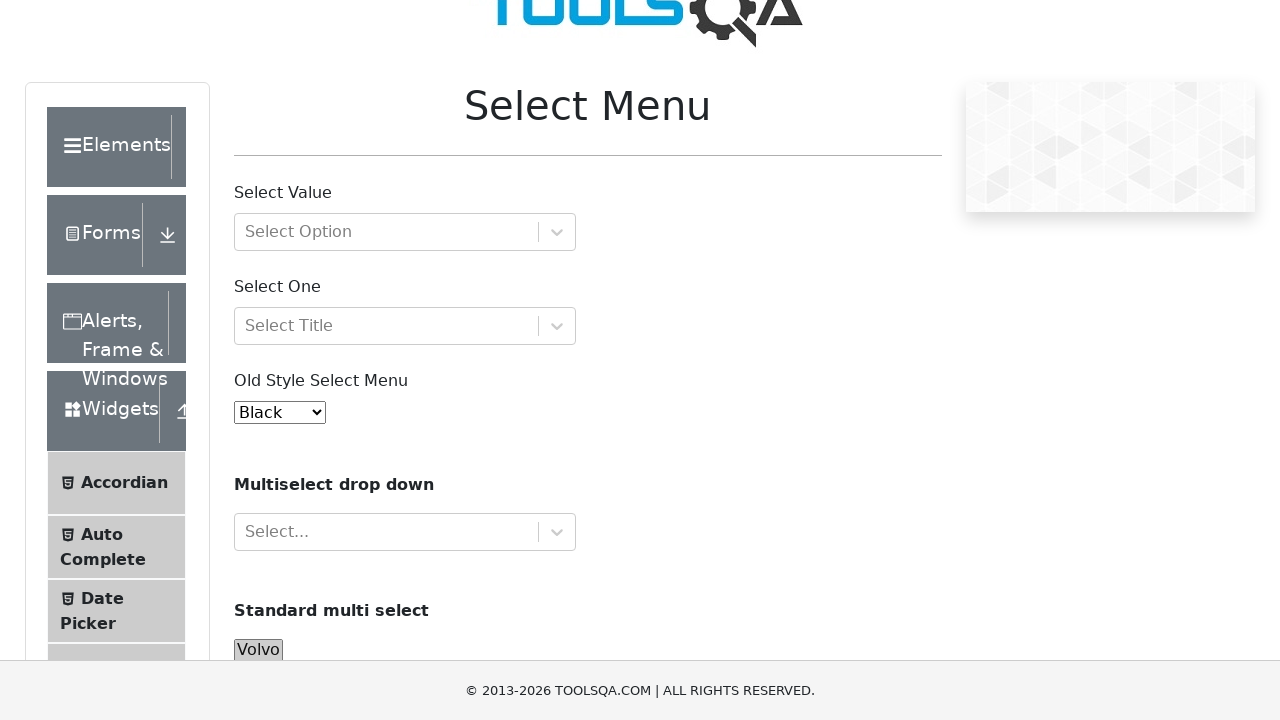